Navigates to Spotify homepage and validates the page title matches expected value

Starting URL: https://www.spotify.com

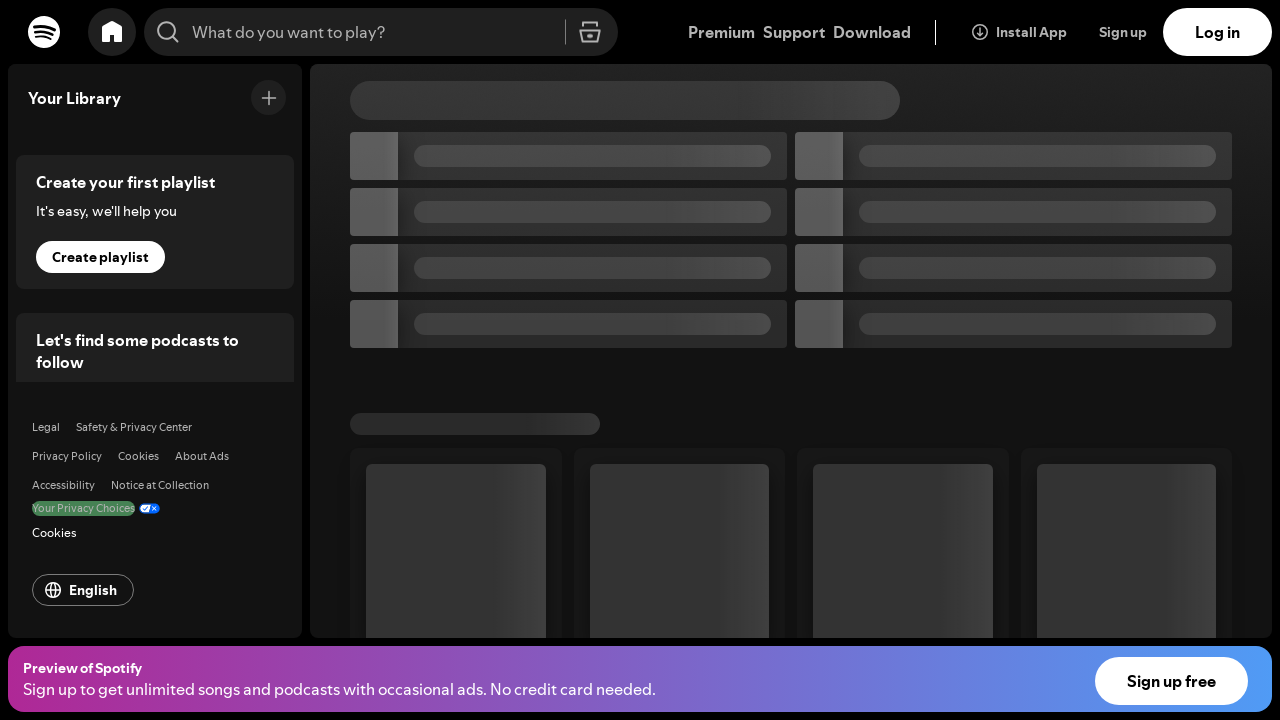

Waited for page to reach domcontentloaded state
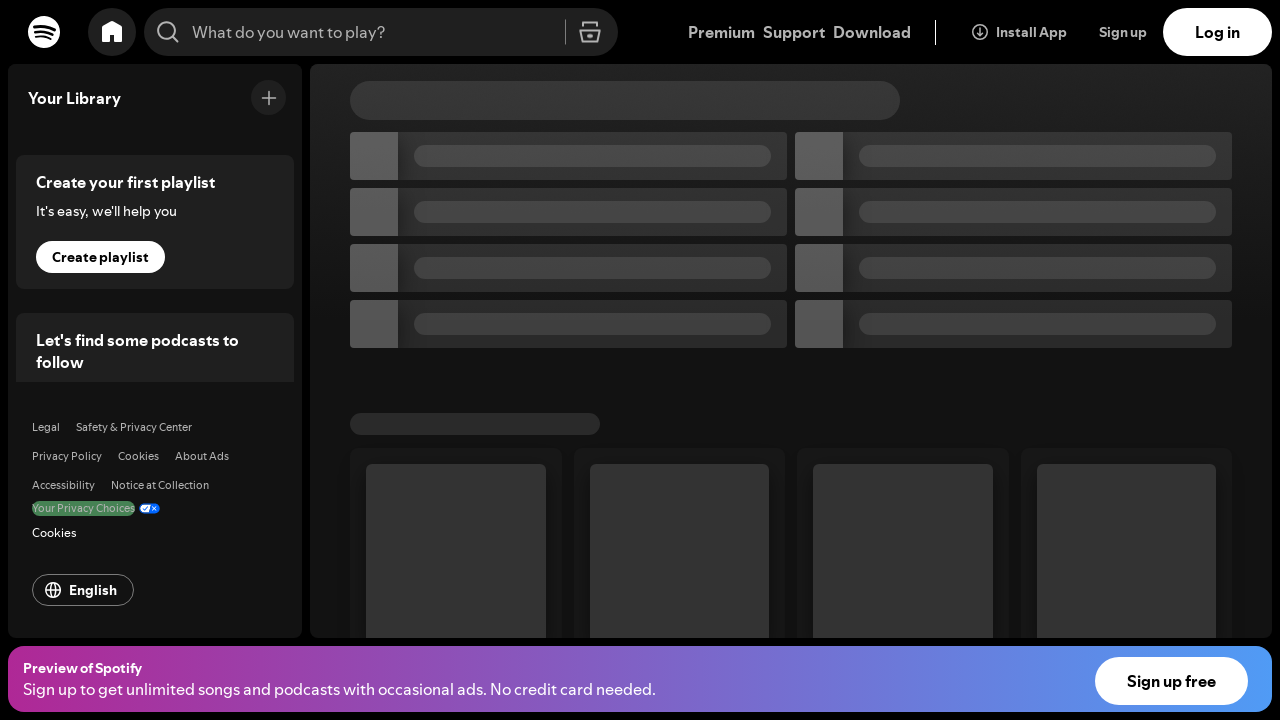

Verified body element is present on Spotify homepage
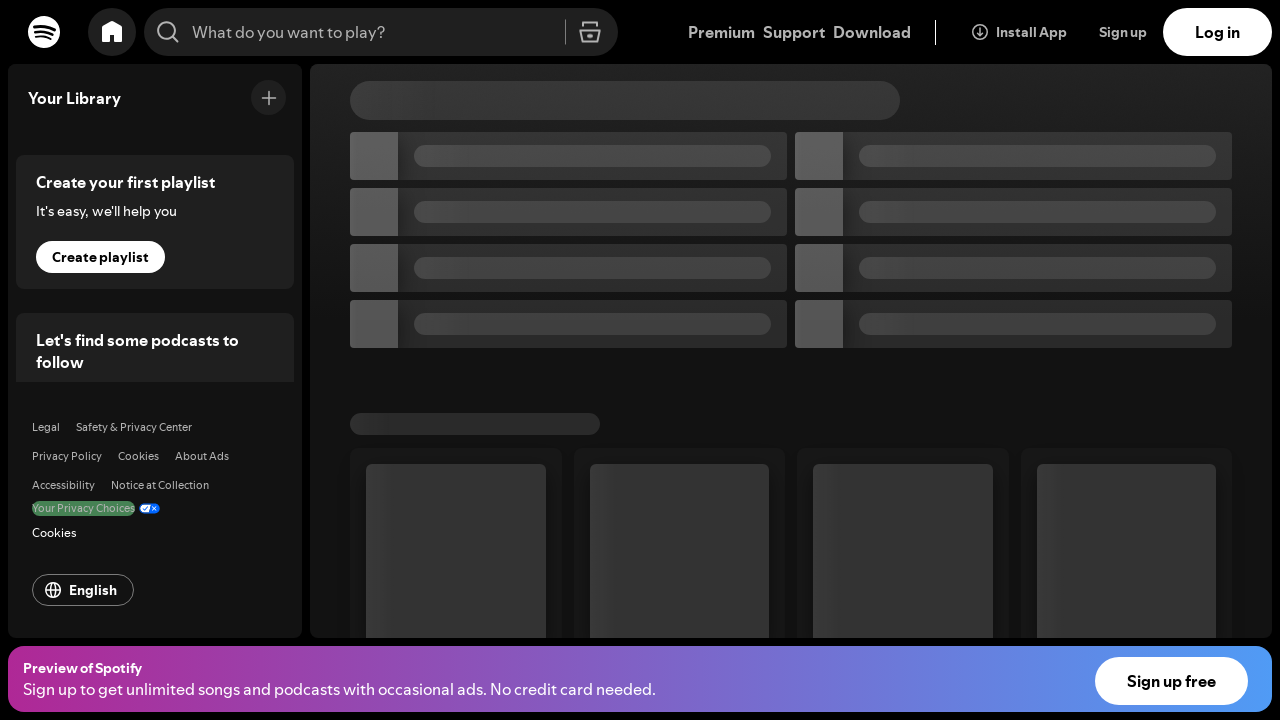

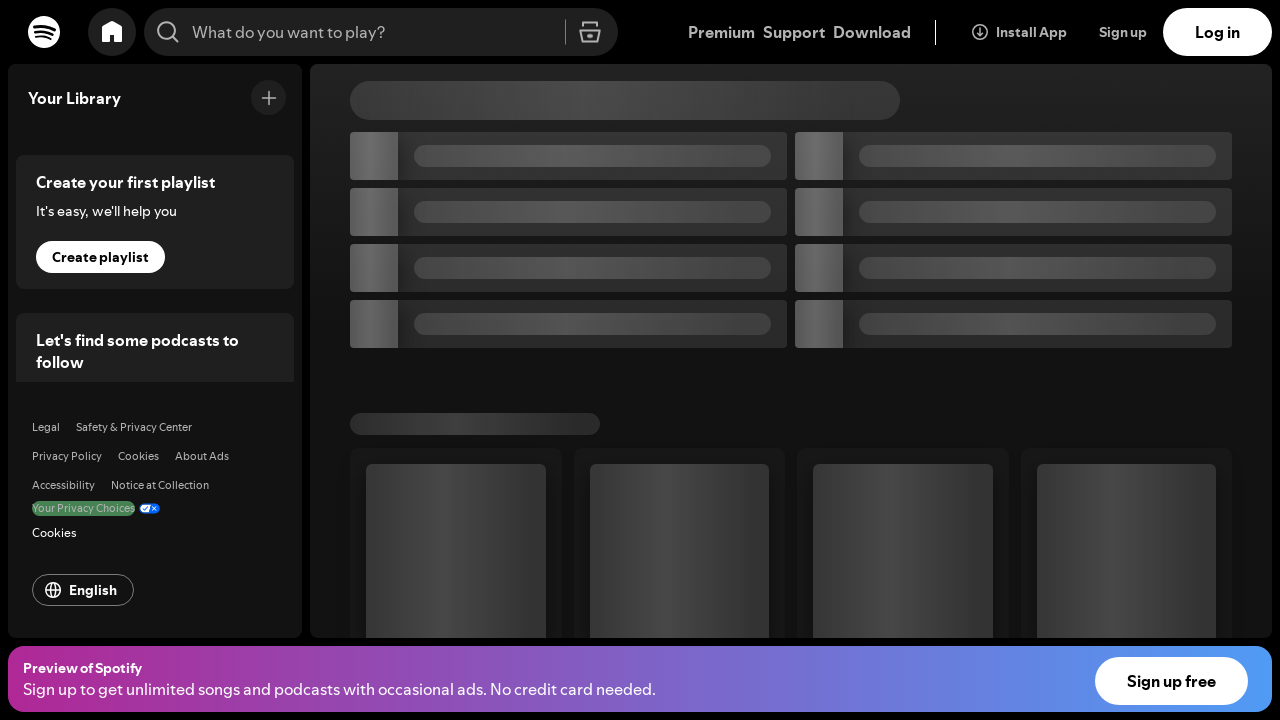